Tests dynamic loading functionality by clicking a start button and verifying that "Hello World!" text appears after the loading completes.

Starting URL: https://automationfc.github.io/dynamic-loading/

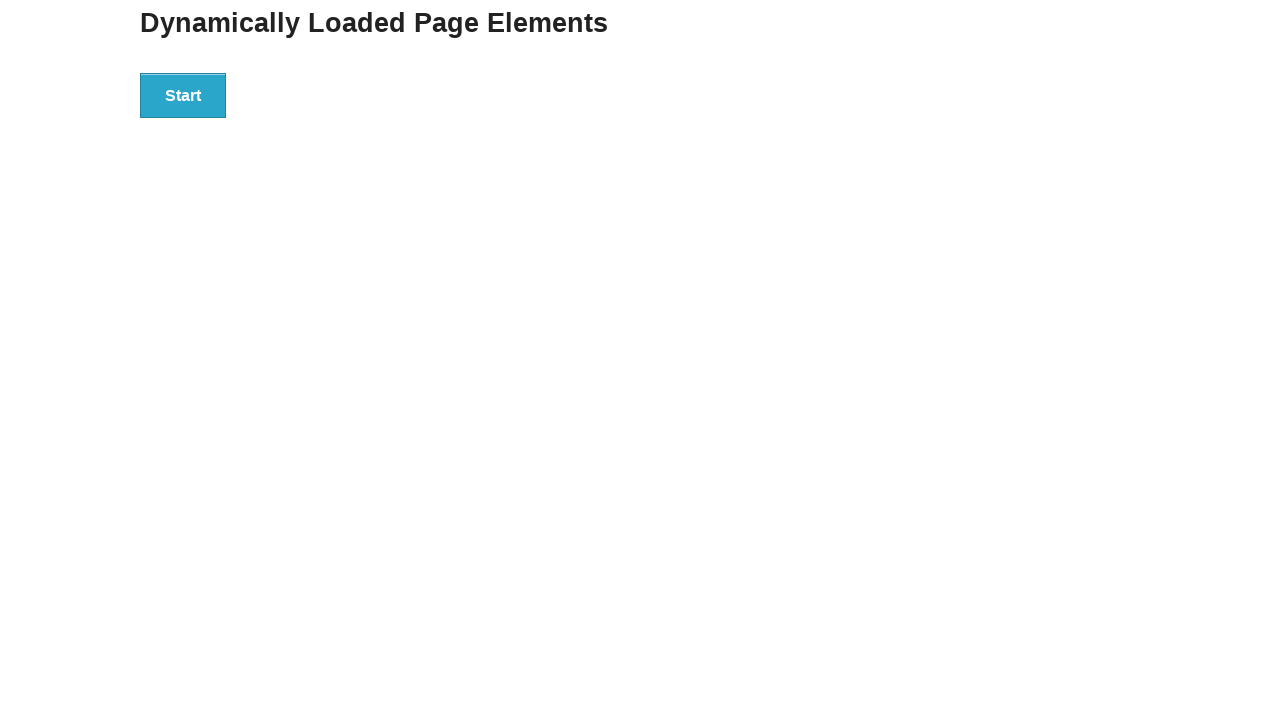

Clicked the start button to trigger dynamic loading at (183, 95) on div#start > button
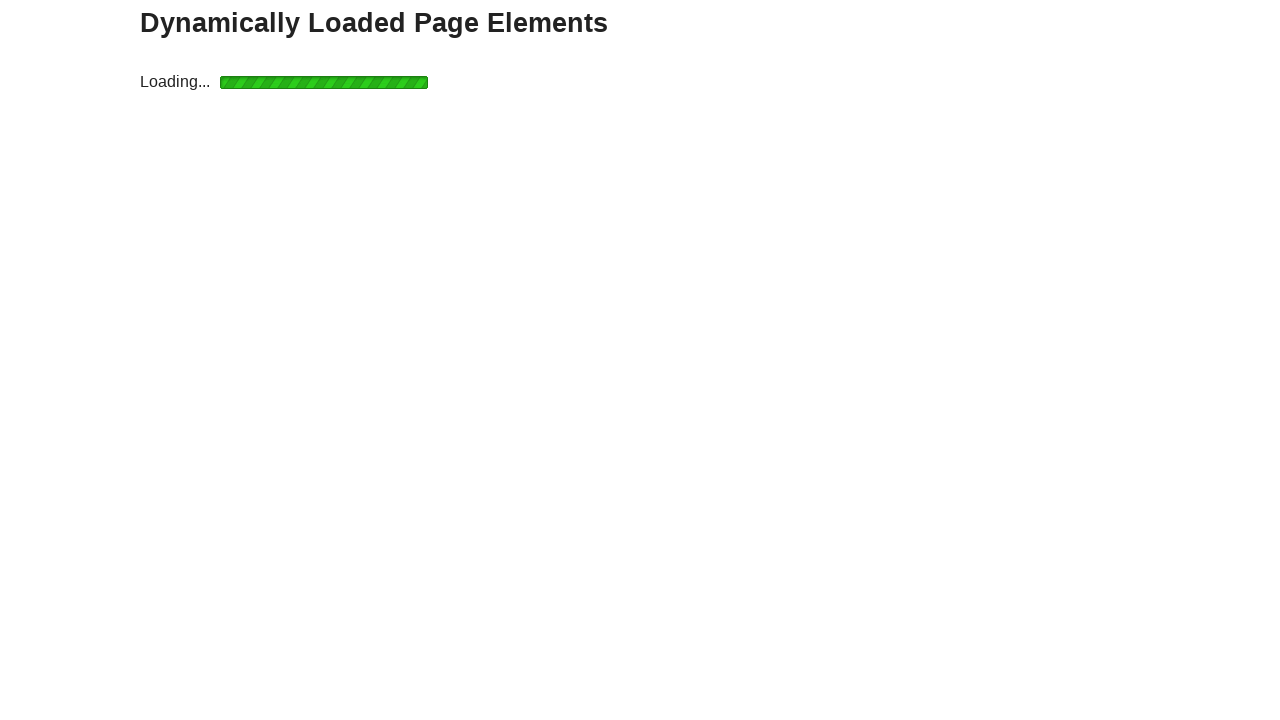

Waited for finish text to appear
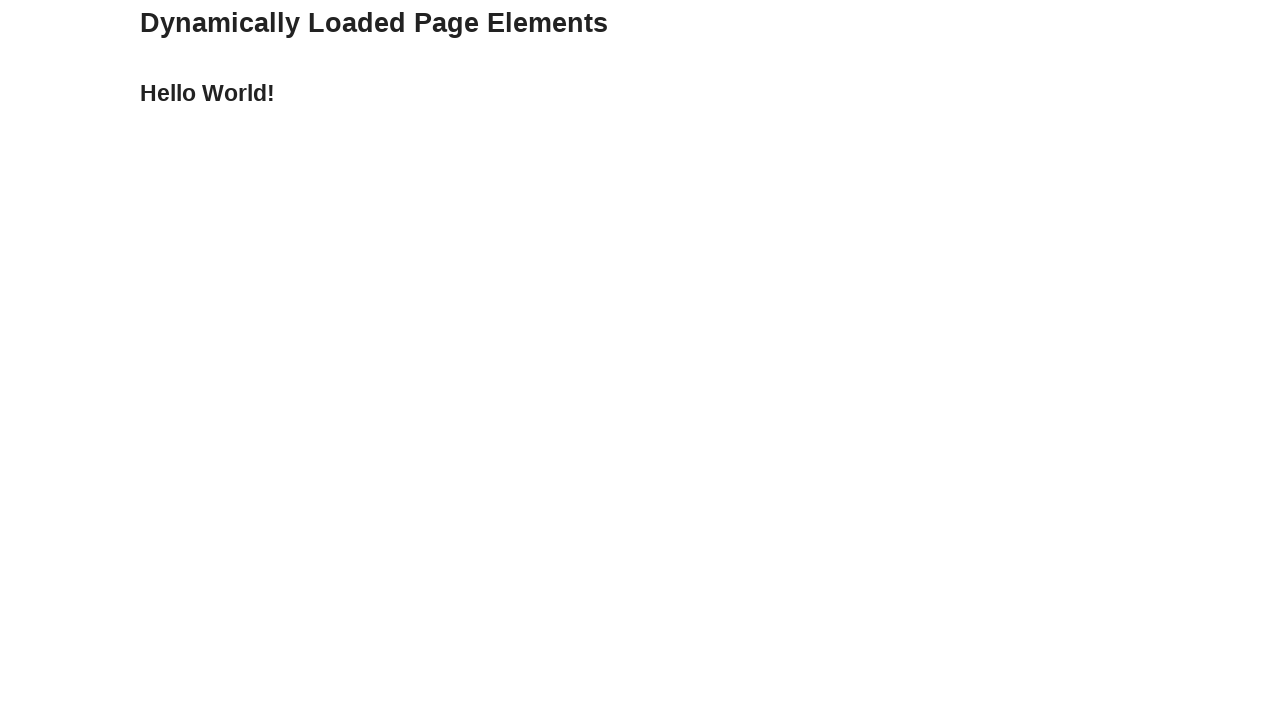

Verified that 'Hello World!' text appears after loading completes
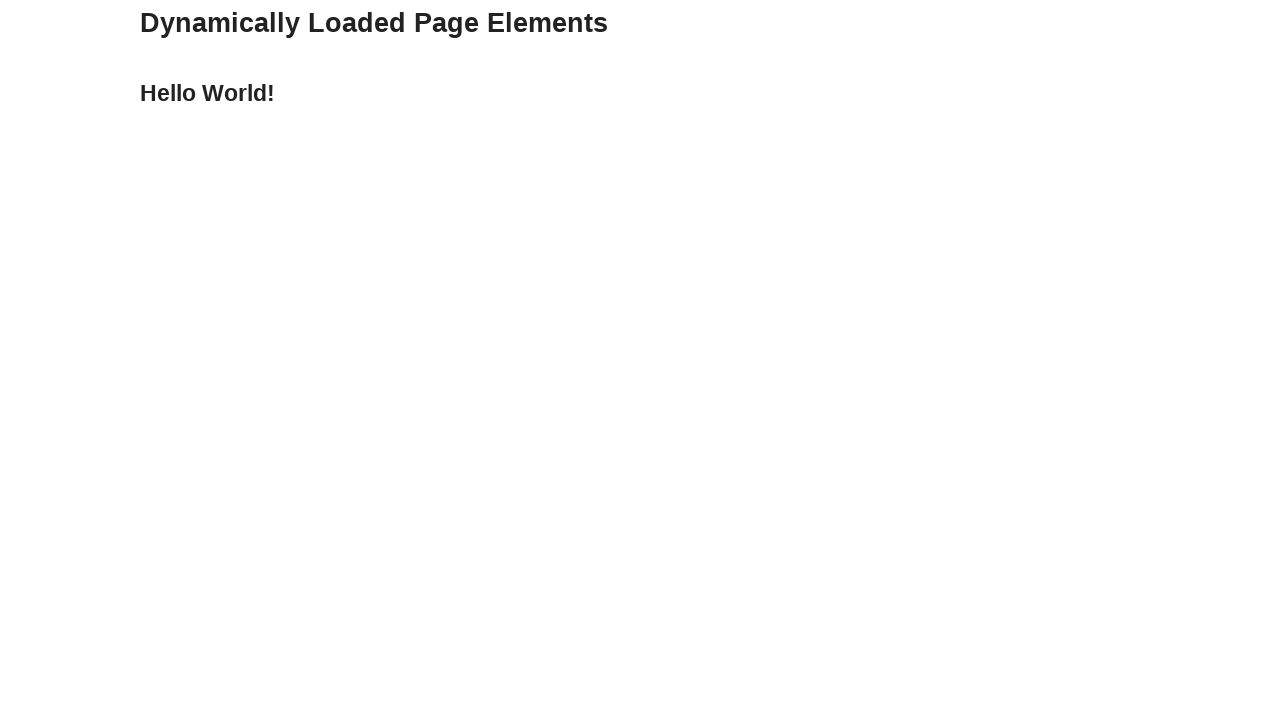

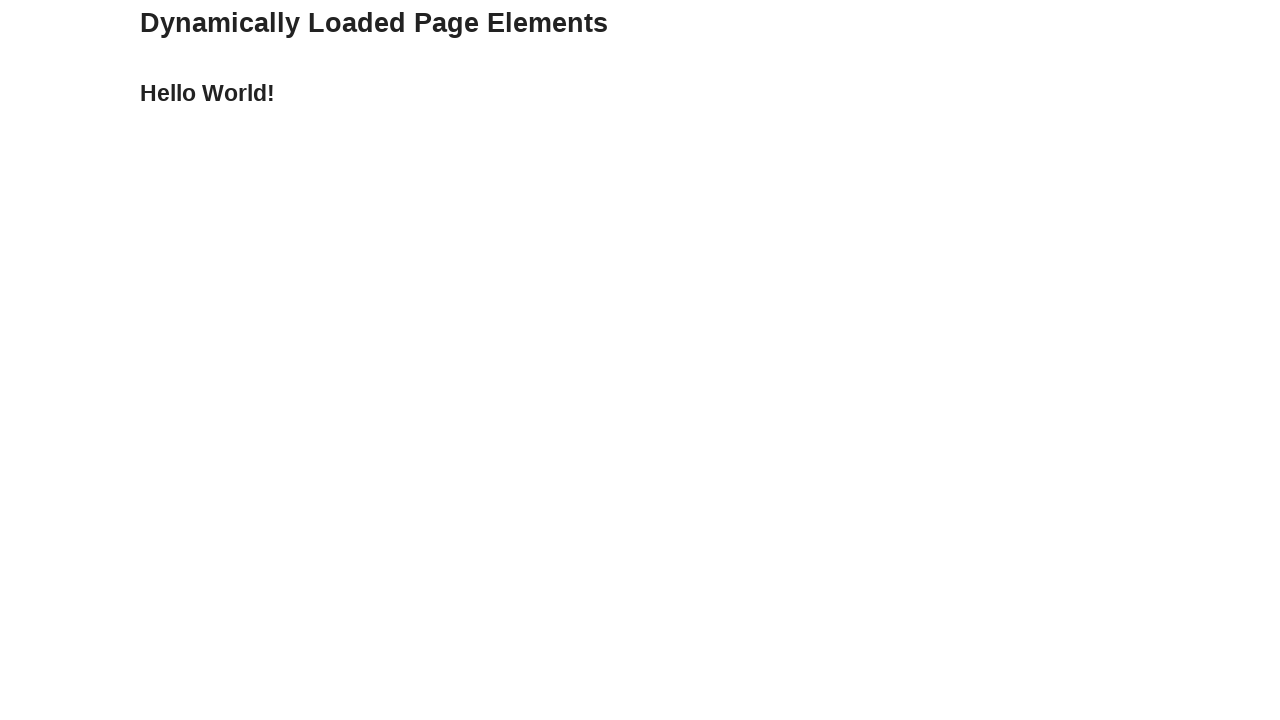